Tests a basic HTML form by entering username, password, and comment fields, then submitting the form and verifying the submitted username is displayed correctly.

Starting URL: https://testpages.eviltester.com/styled/basic-html-form-test.html

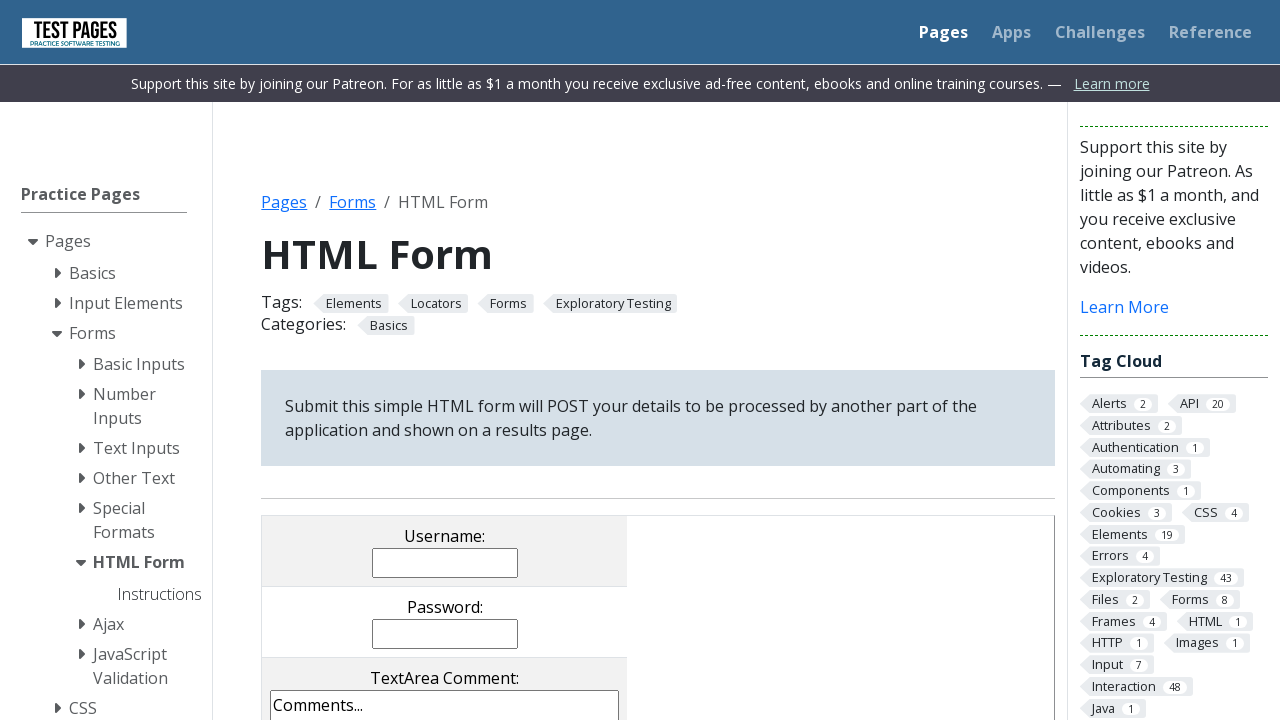

Navigated to basic HTML form test page
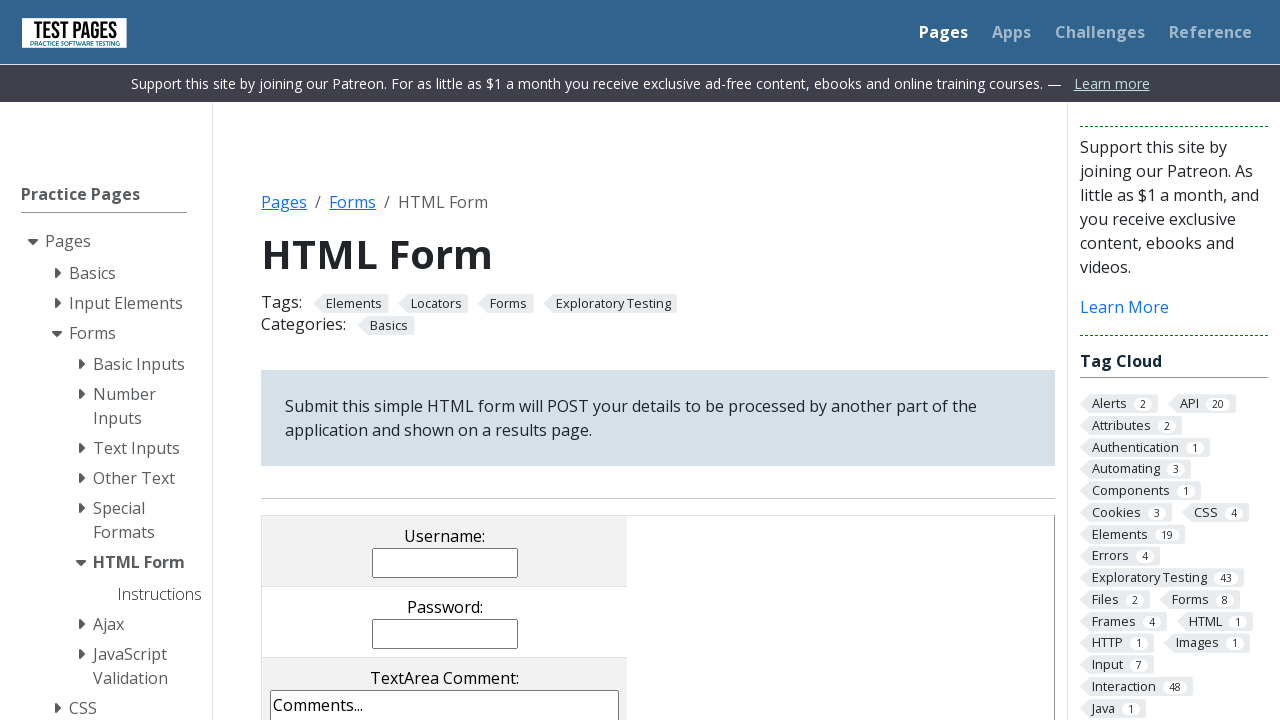

Filled username field with 'johnsmith_42' on input[name='username']
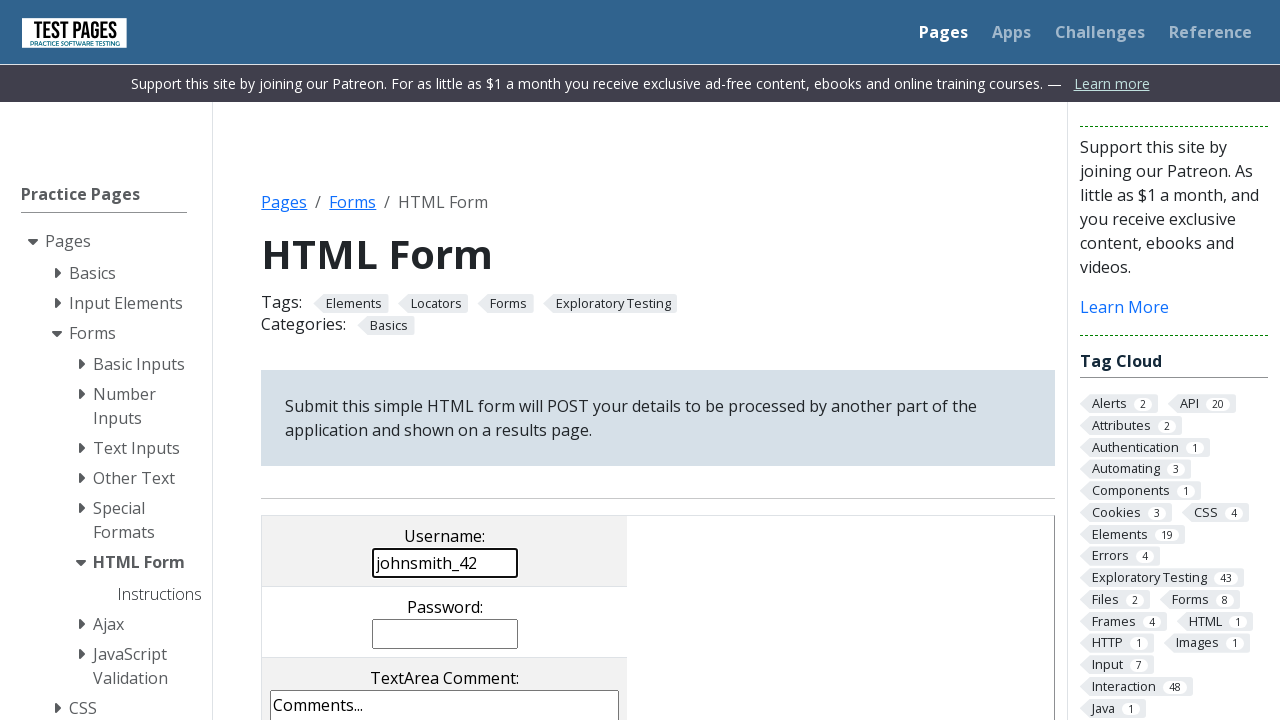

Filled password field with 'SecurePass789' on input[name='password']
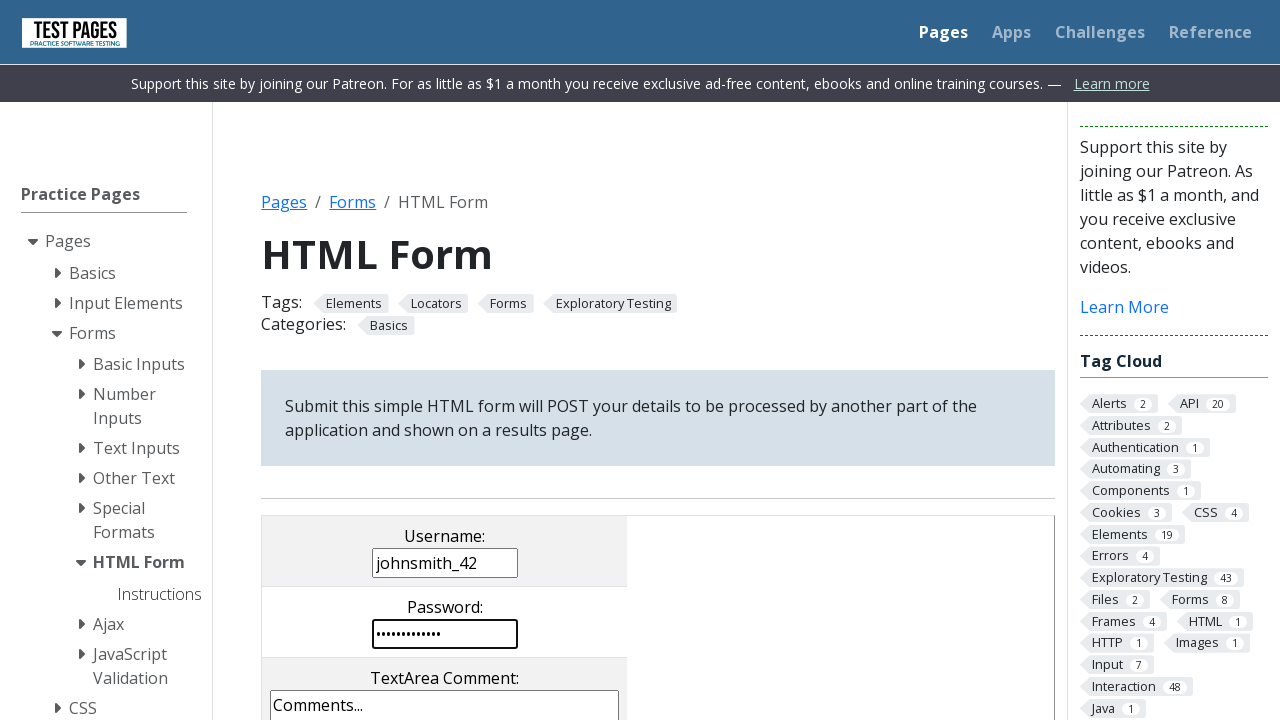

Filled comments field with 'This is a test comment for the form submission' on textarea[name='comments']
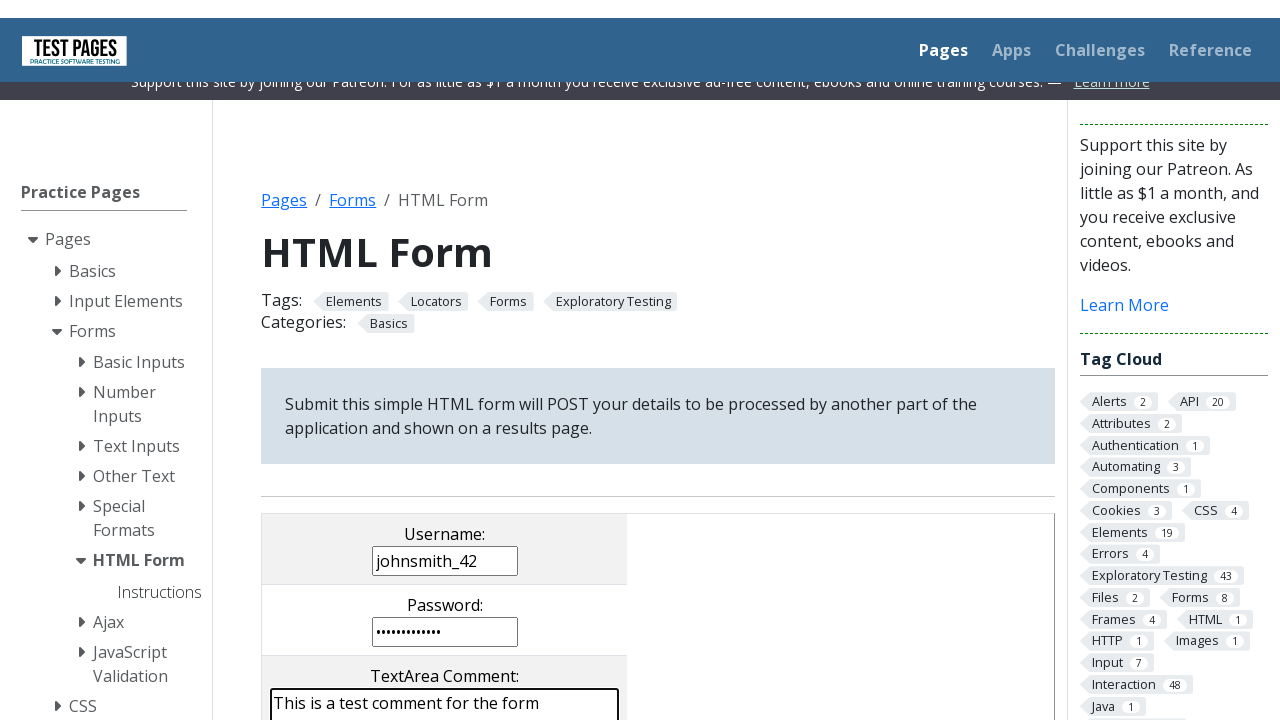

Clicked submit button to submit the form at (504, 360) on input[value='submit']
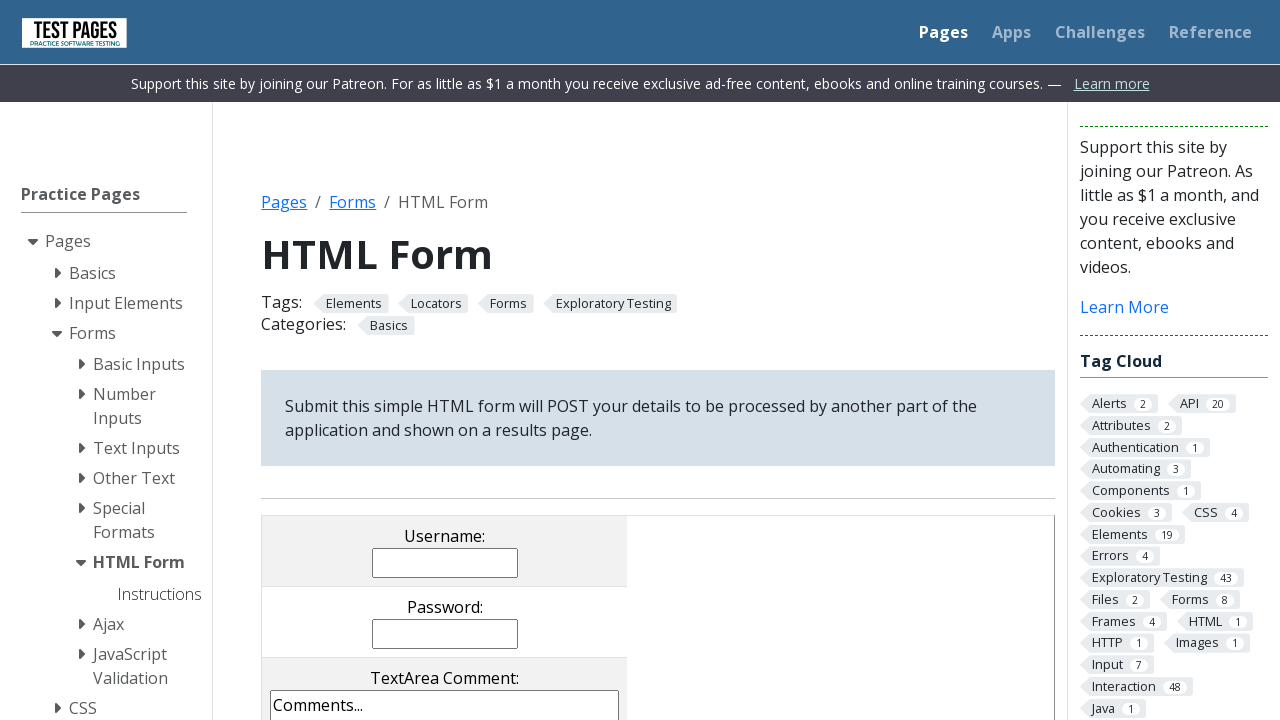

Results page loaded with username confirmation field
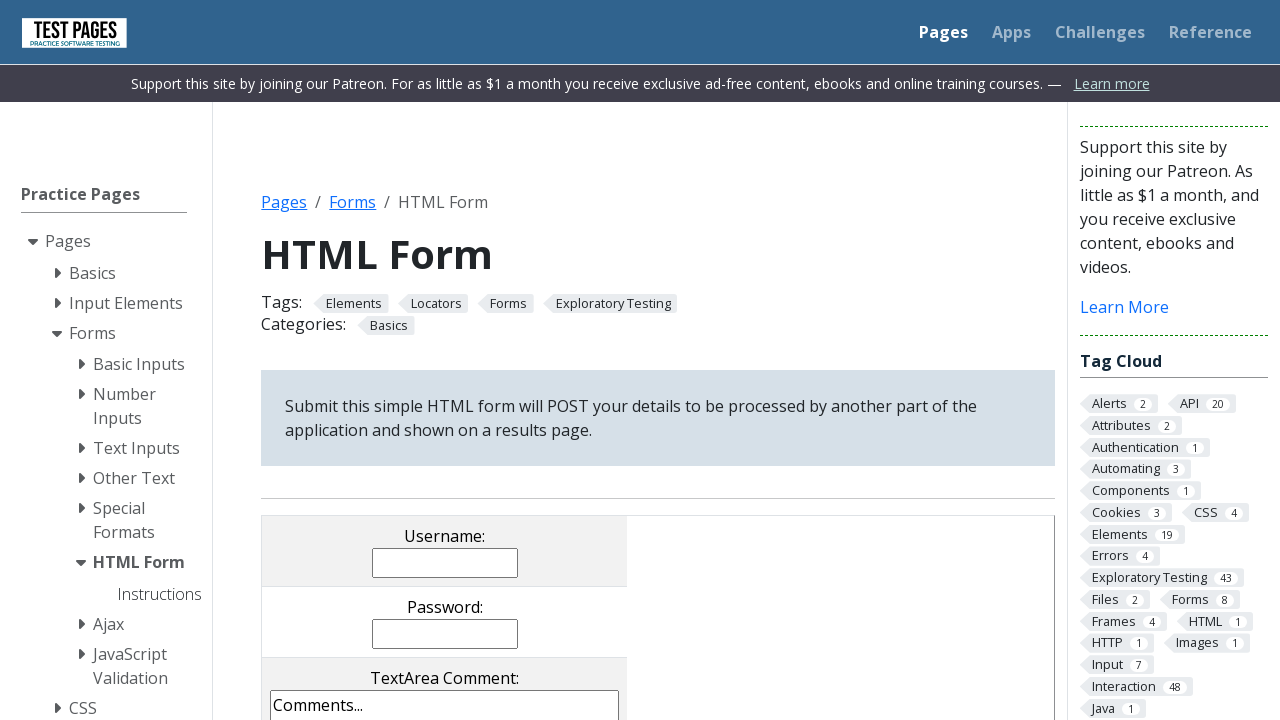

Retrieved submitted username value: 'johnsmith_42'
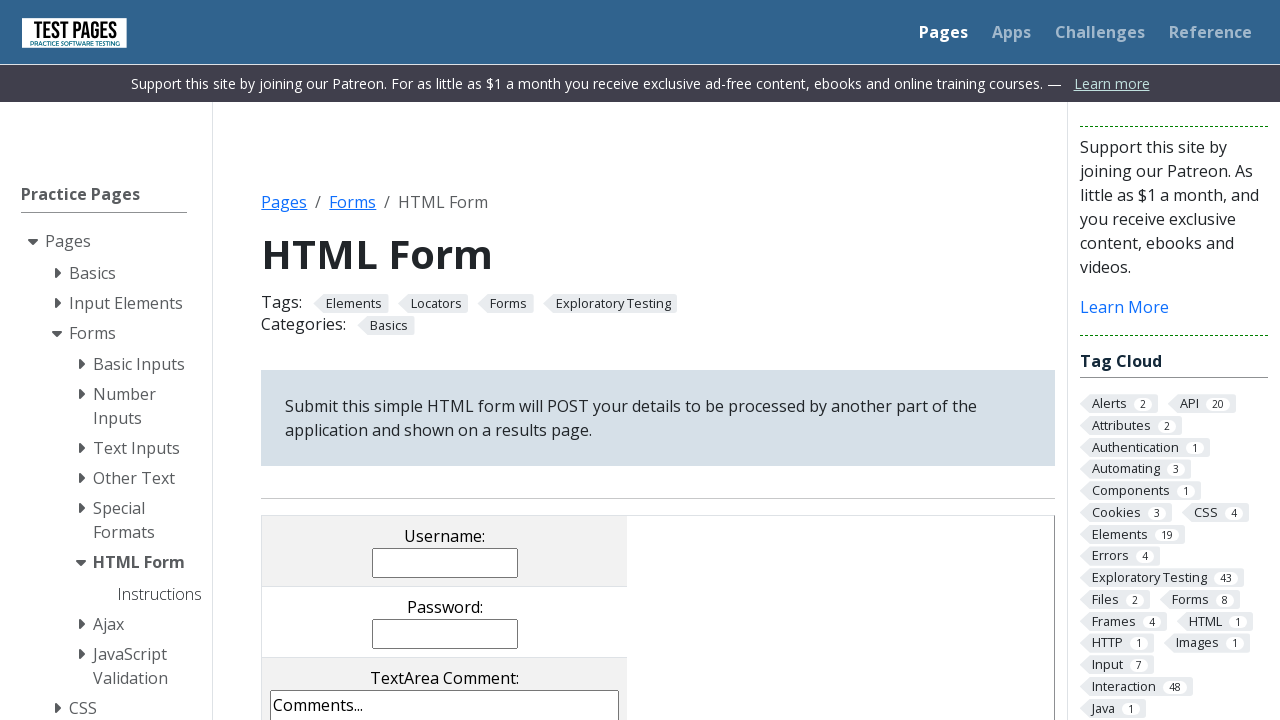

Verified submitted username 'johnsmith_42' matches expected value
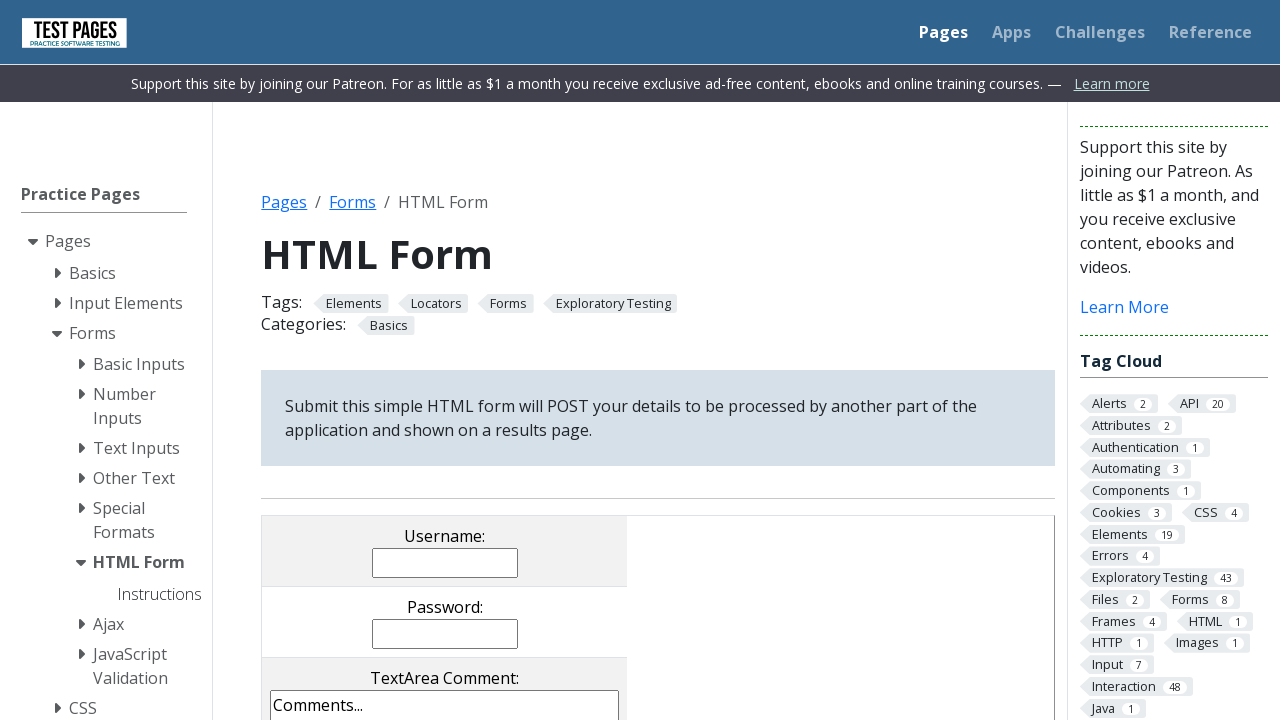

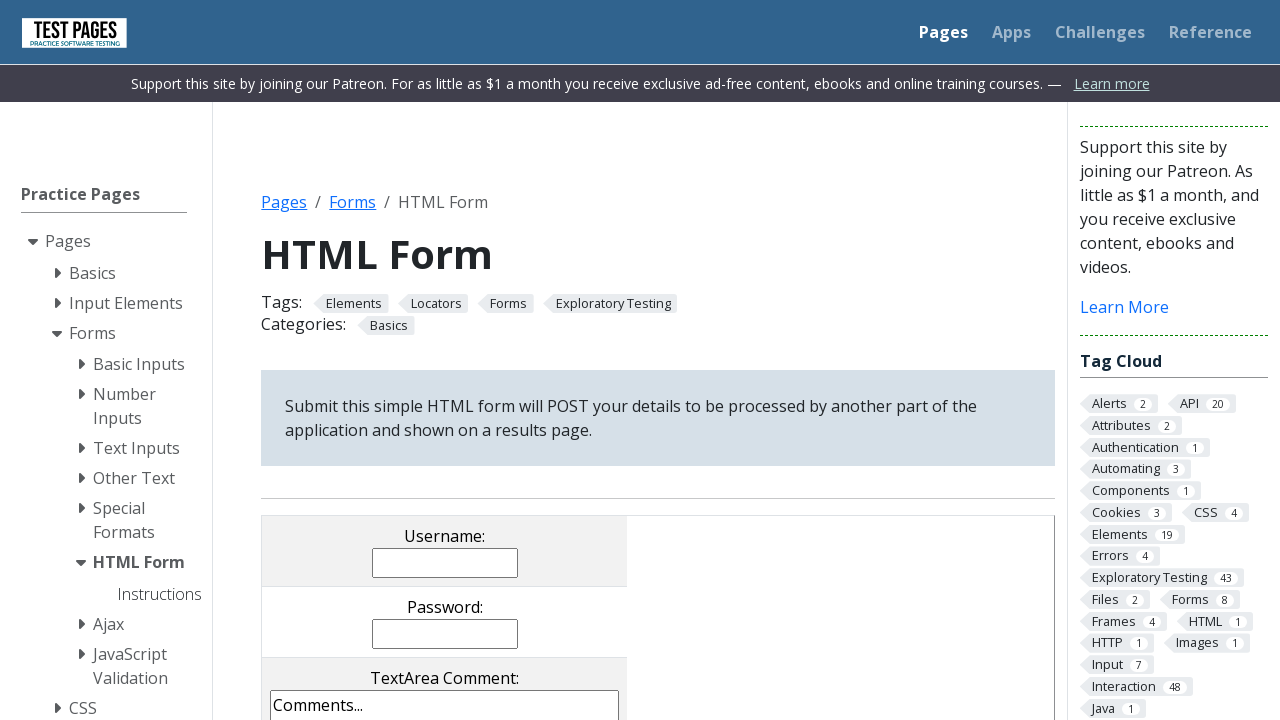